Tests navigation by clicking on a homepage link and verifying the URL changes to the expected homepage.

Starting URL: https://kristinek.github.io/site/examples/actions

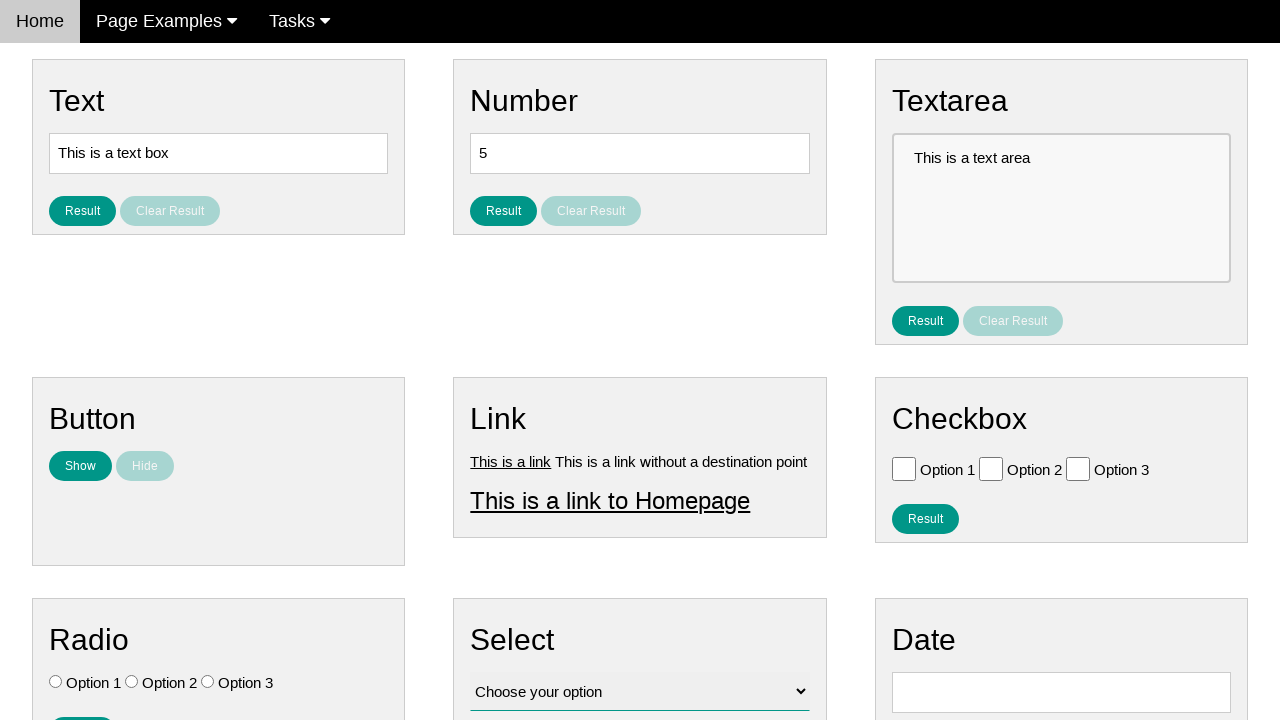

Verified current URL is the base URL (actions page)
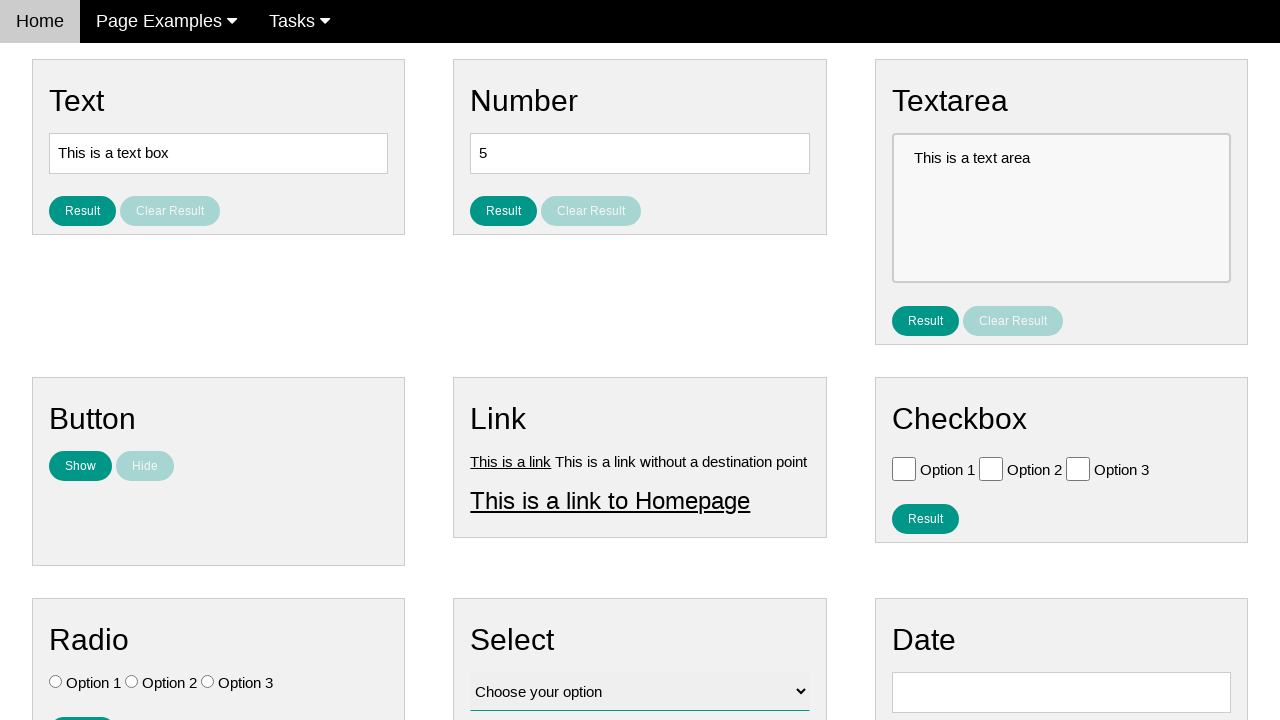

Clicked on homepage link at (610, 500) on #homepage_link
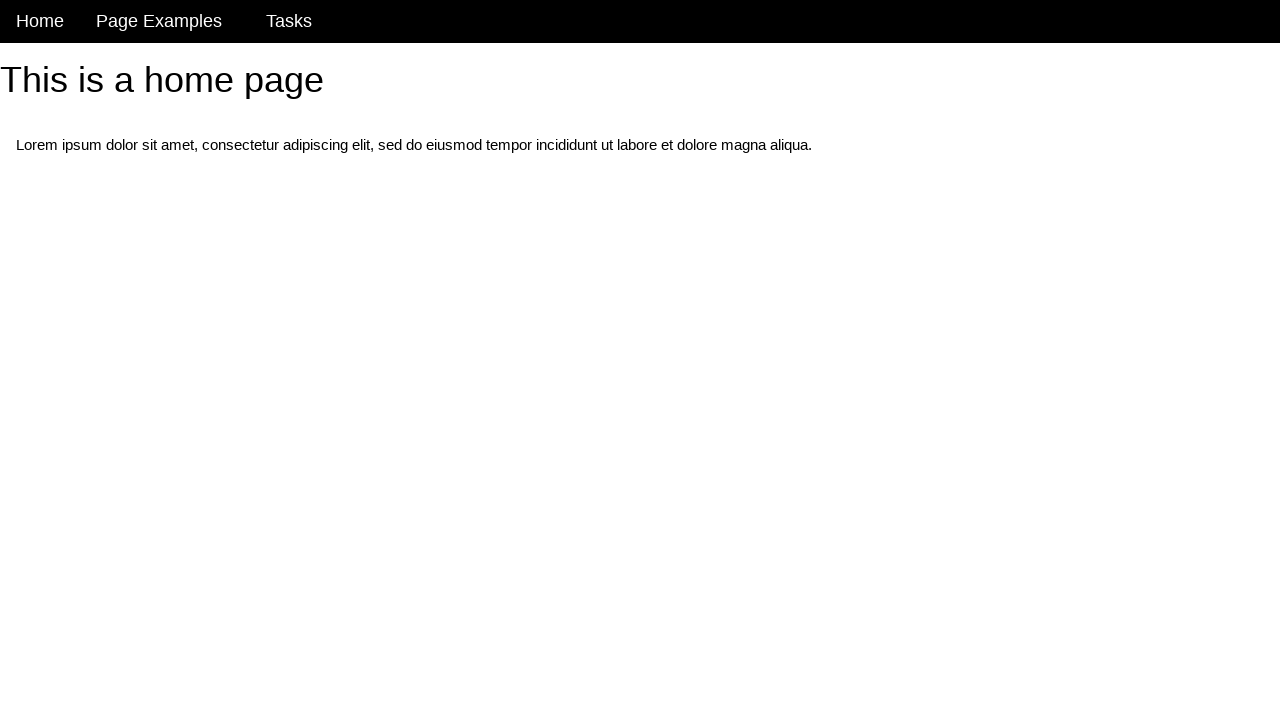

Waited for page load to complete
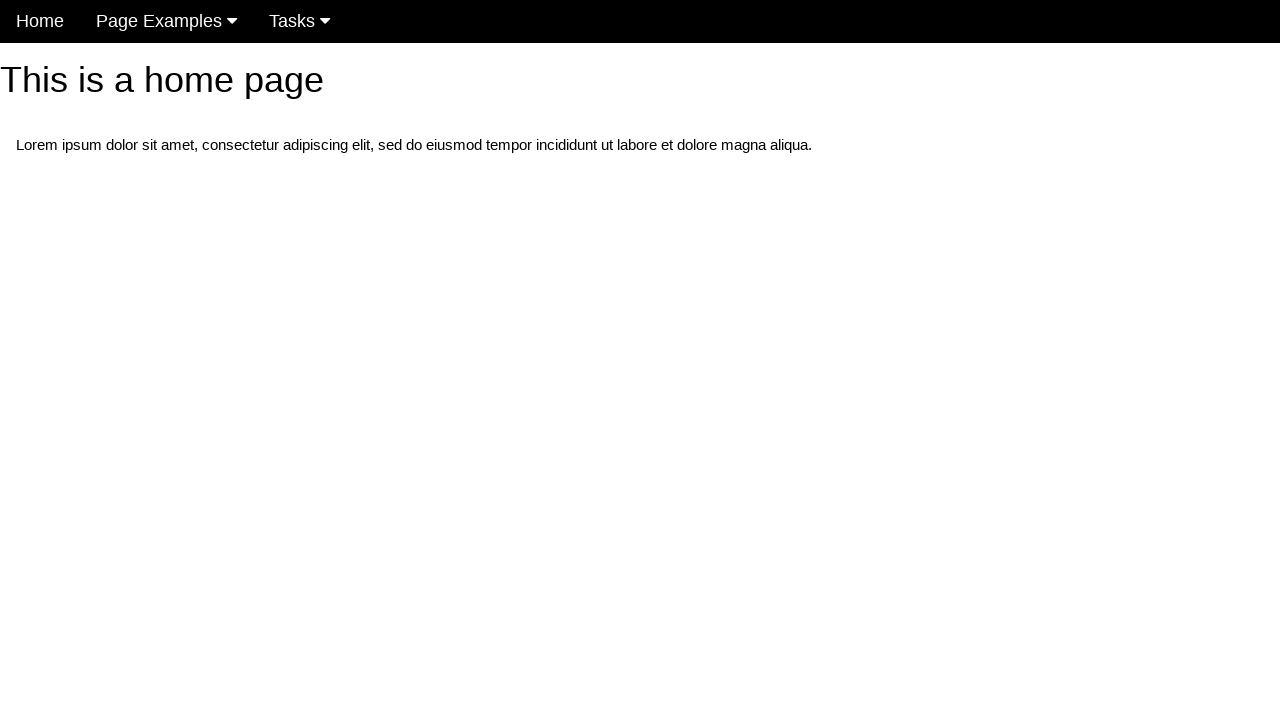

Verified URL changed from the base URL
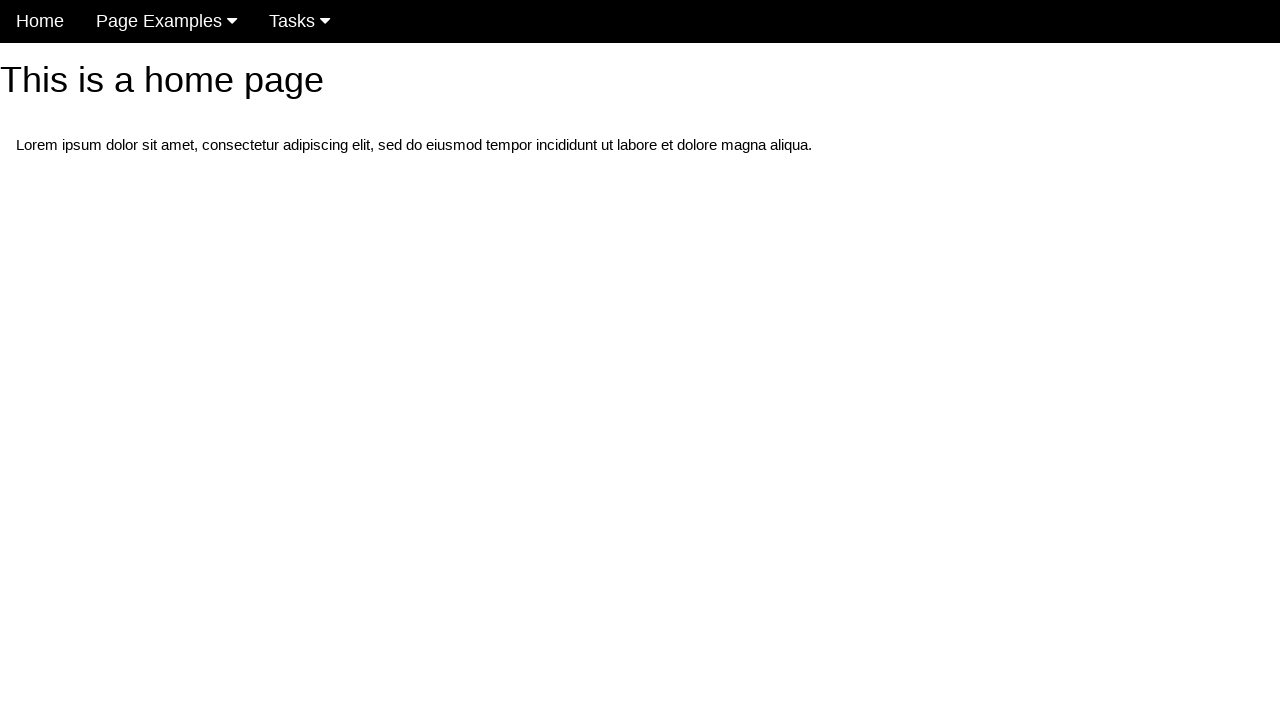

Verified URL is now the expected homepage
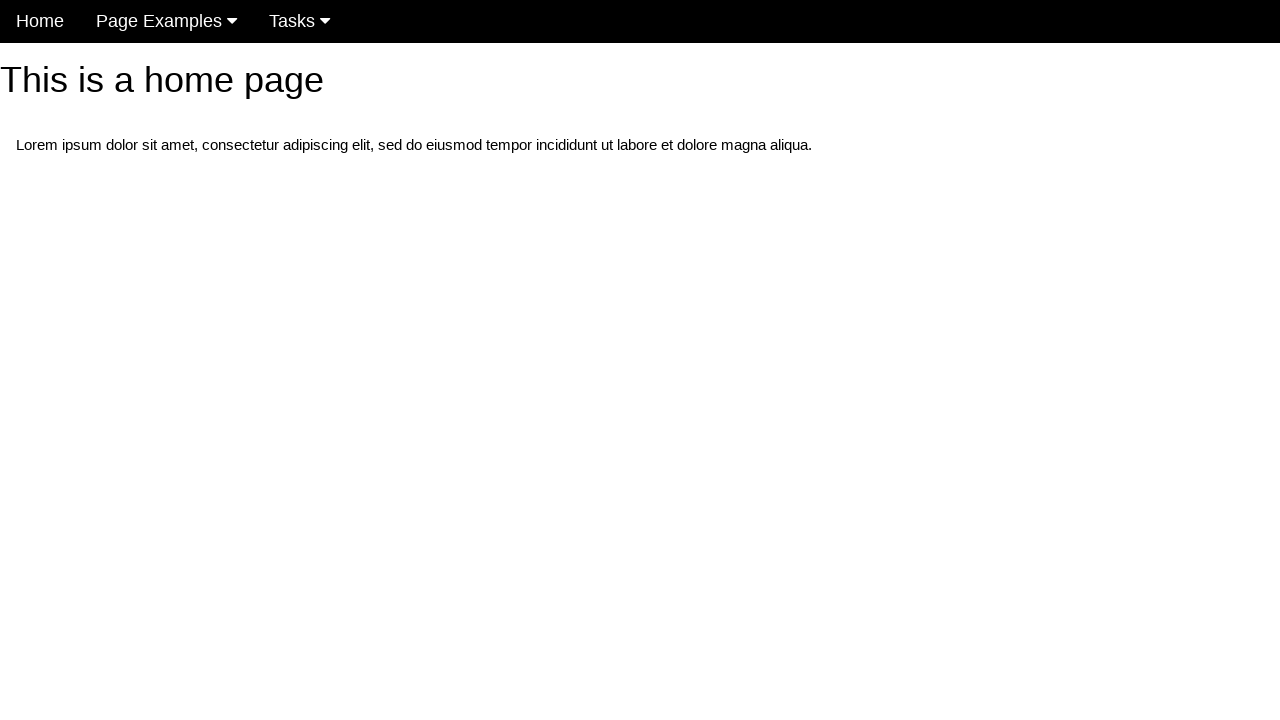

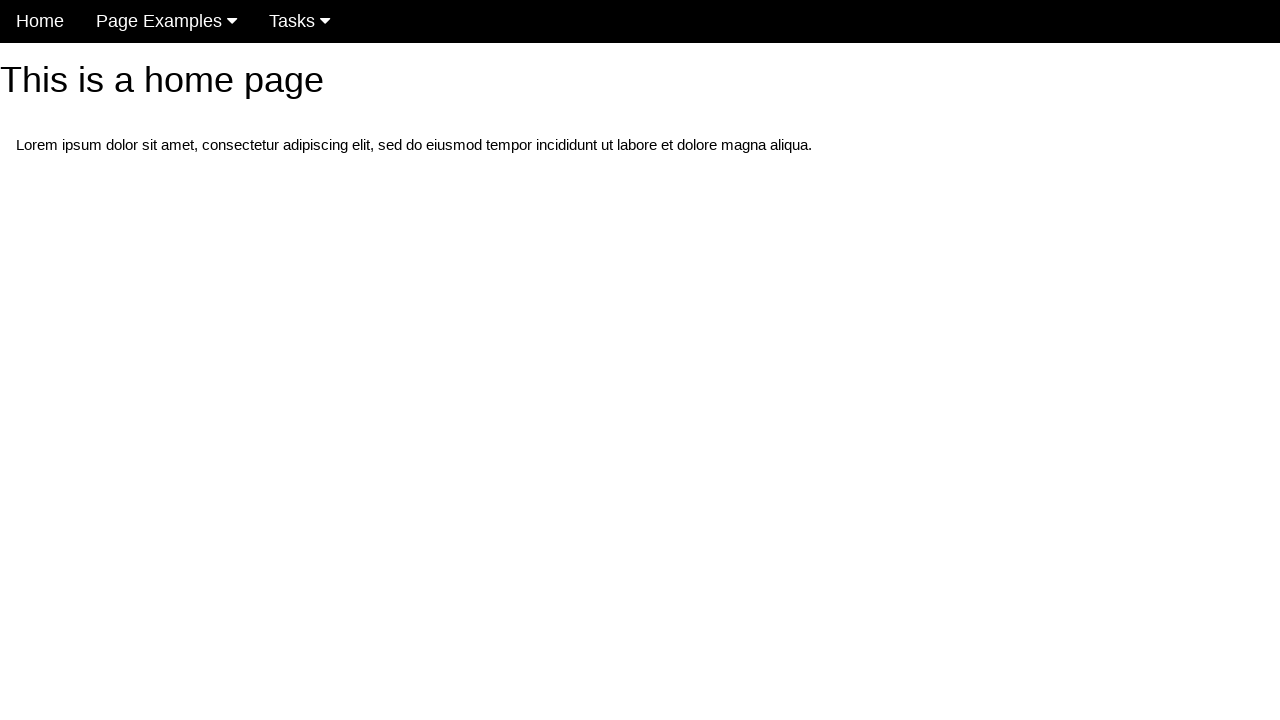